Tests adding multiple elements by clicking the Add Element button three times

Starting URL: https://the-internet.herokuapp.com/

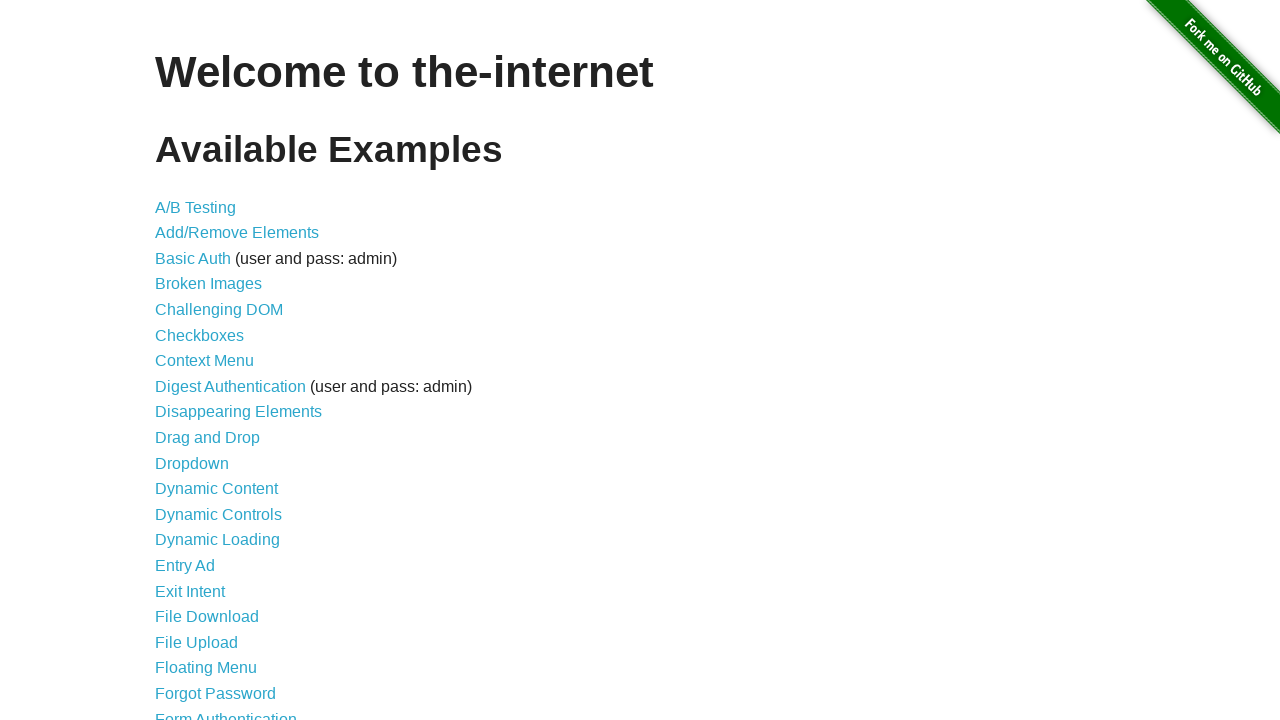

Clicked on add/remove elements link at (237, 233) on a[href='/add_remove_elements/']
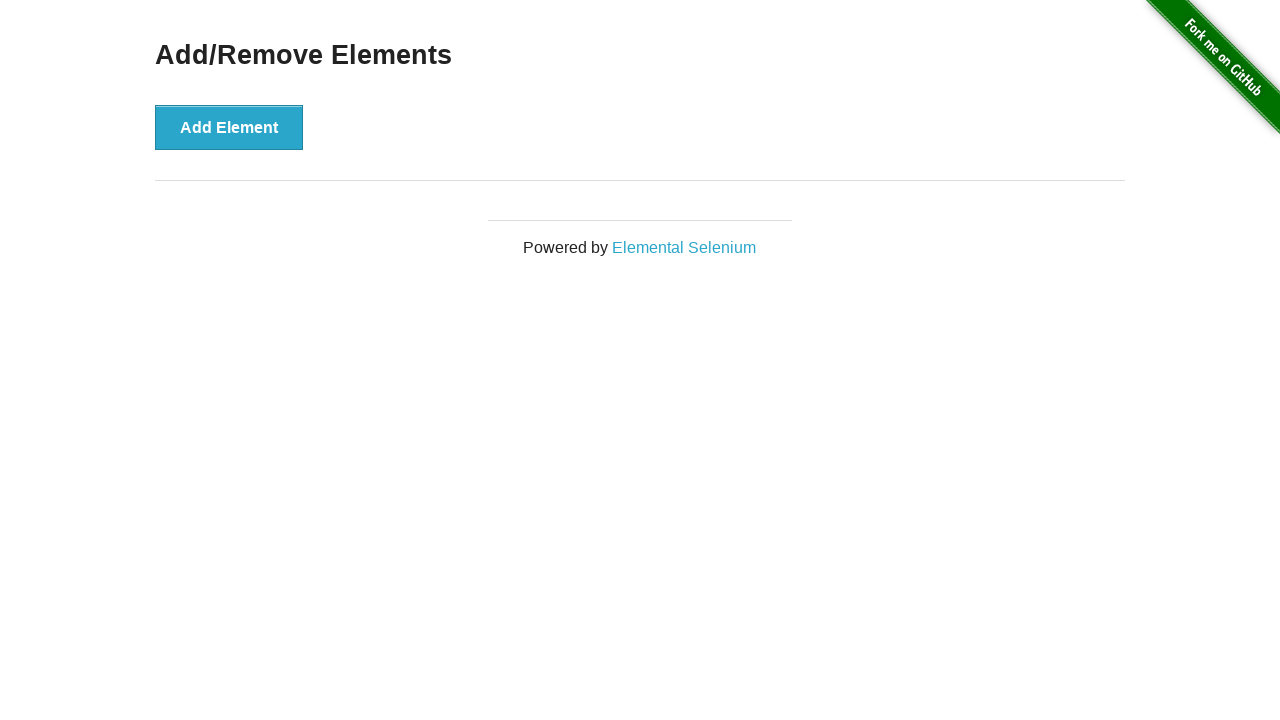

Clicked add element button (1st time) at (229, 127) on button[onclick='addElement()']
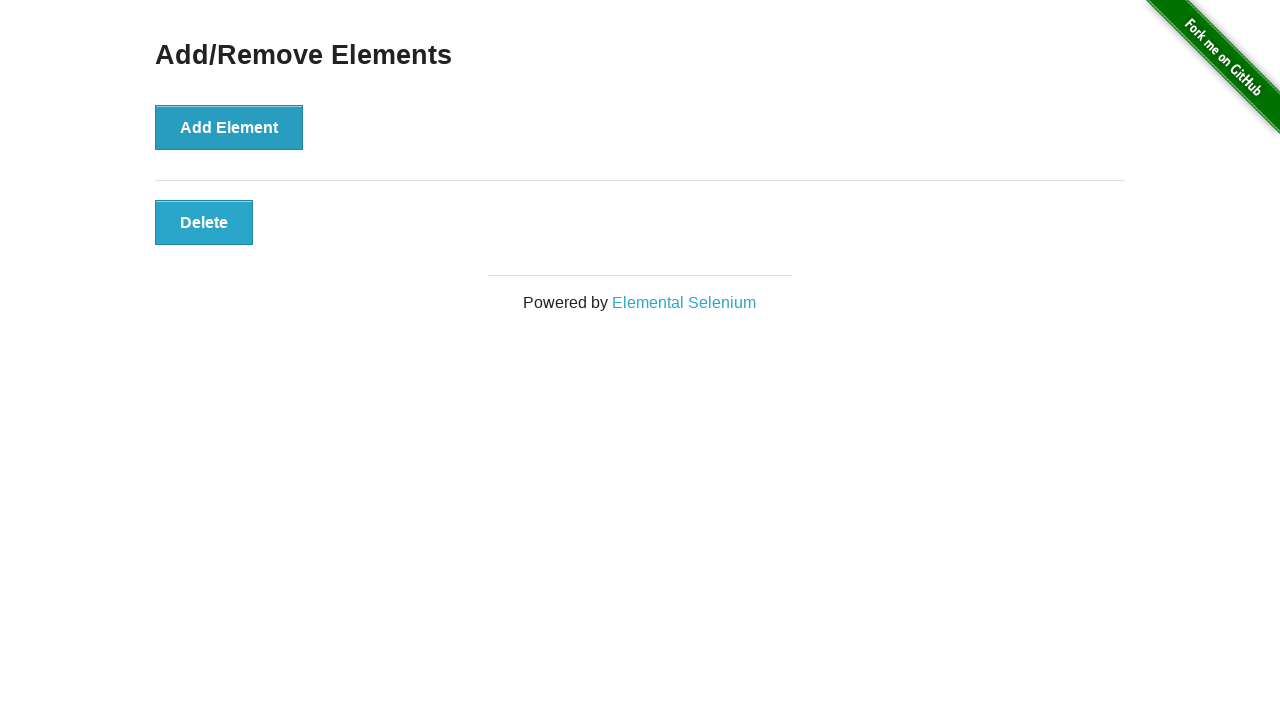

Clicked add element button (2nd time) at (229, 127) on button[onclick='addElement()']
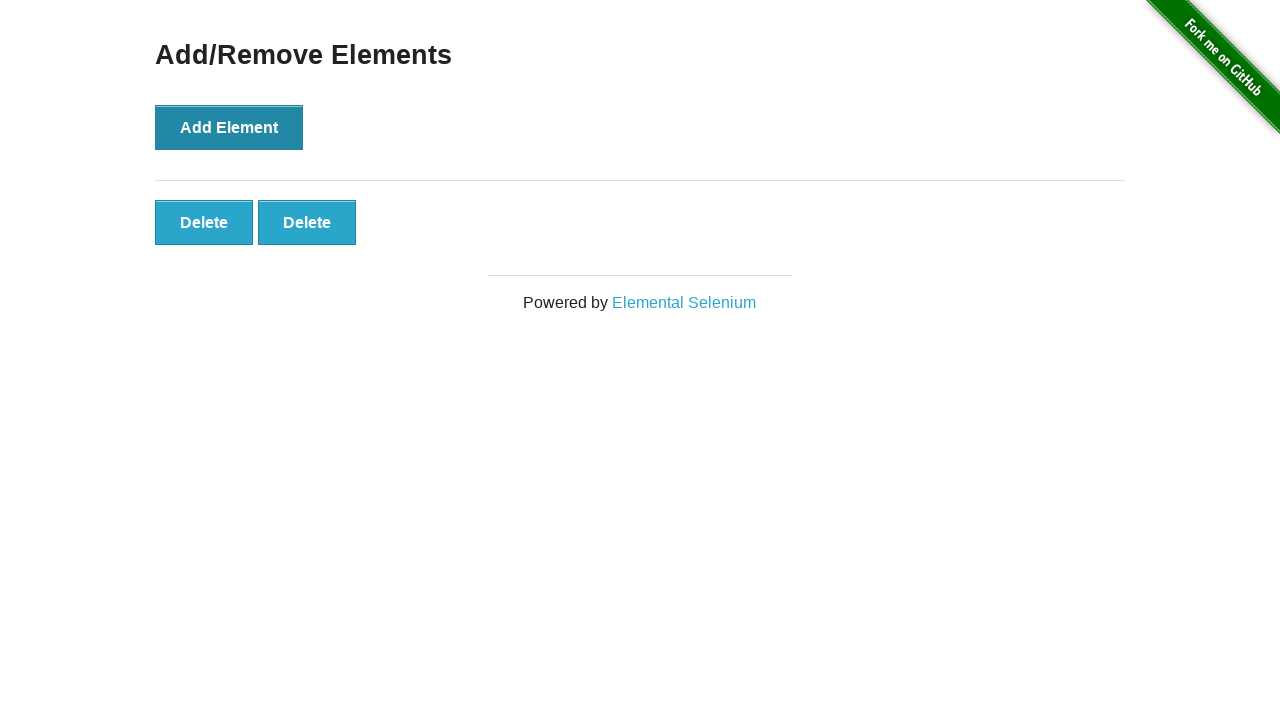

Clicked add element button (3rd time) at (229, 127) on button[onclick='addElement()']
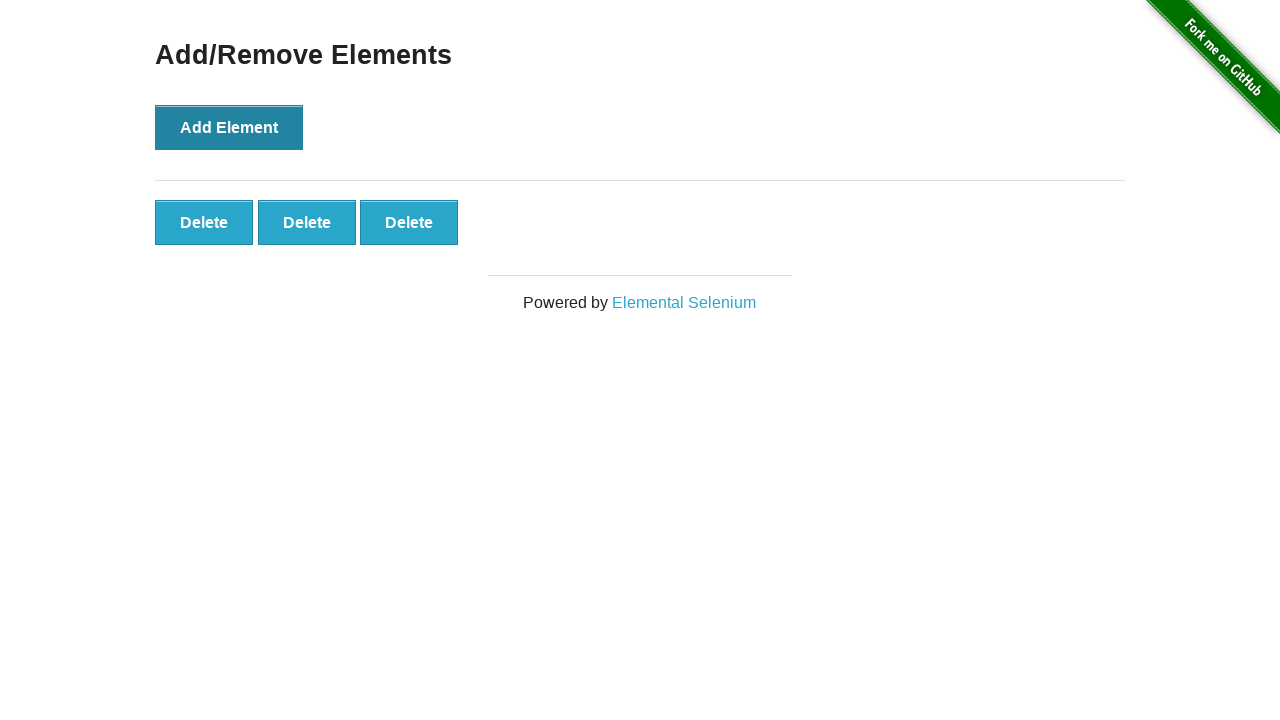

Verified three elements were added by waiting for third button element
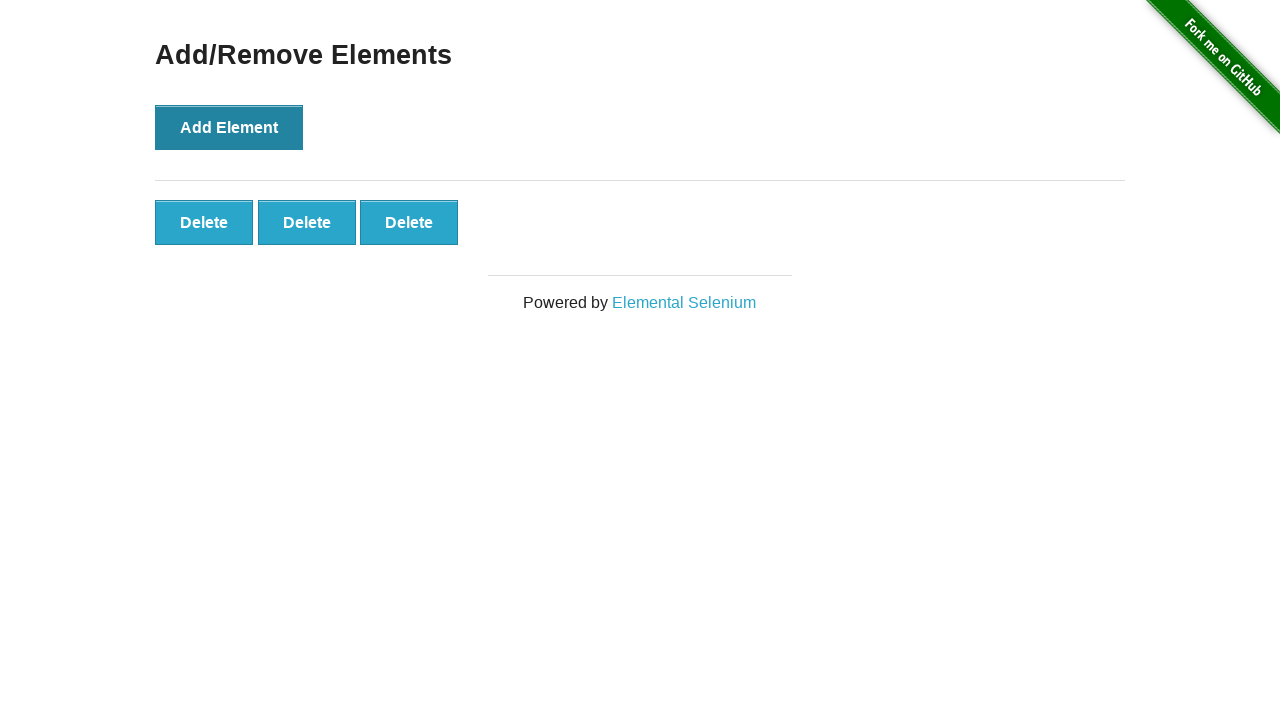

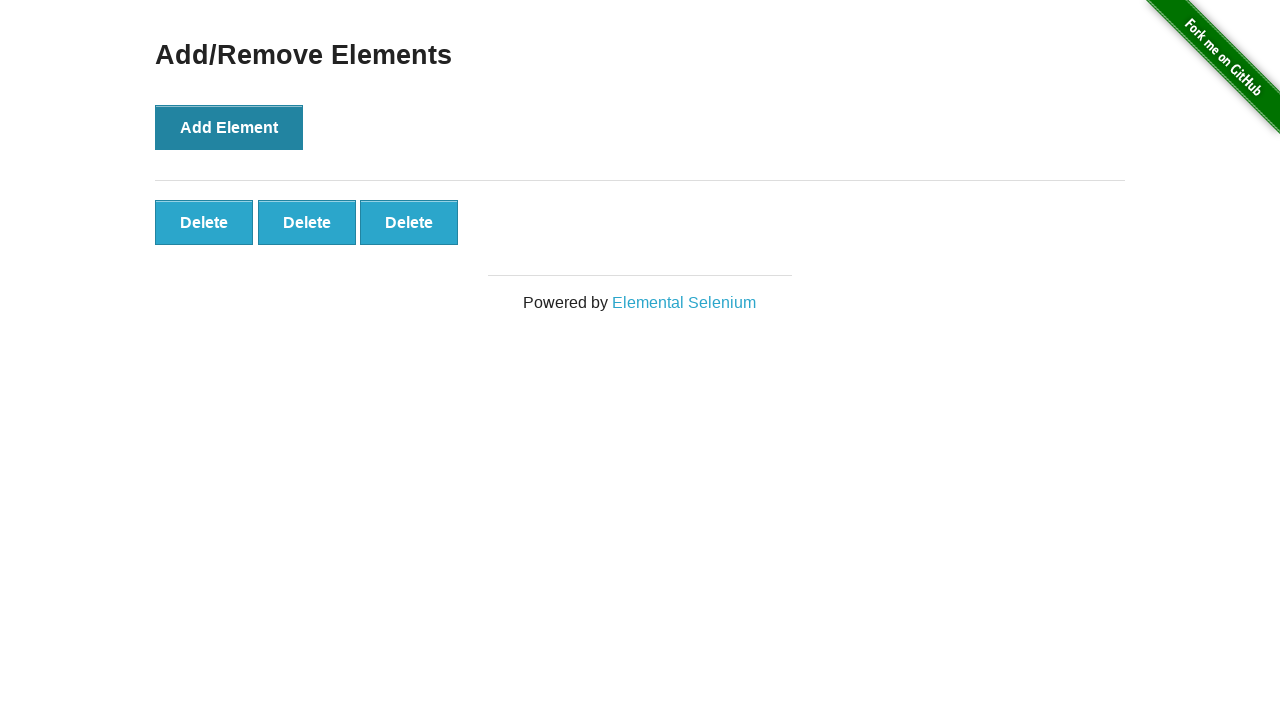